Tests the random.org integer generator by clicking the "Get Numbers" button to generate random numbers

Starting URL: https://www.random.org/integers/

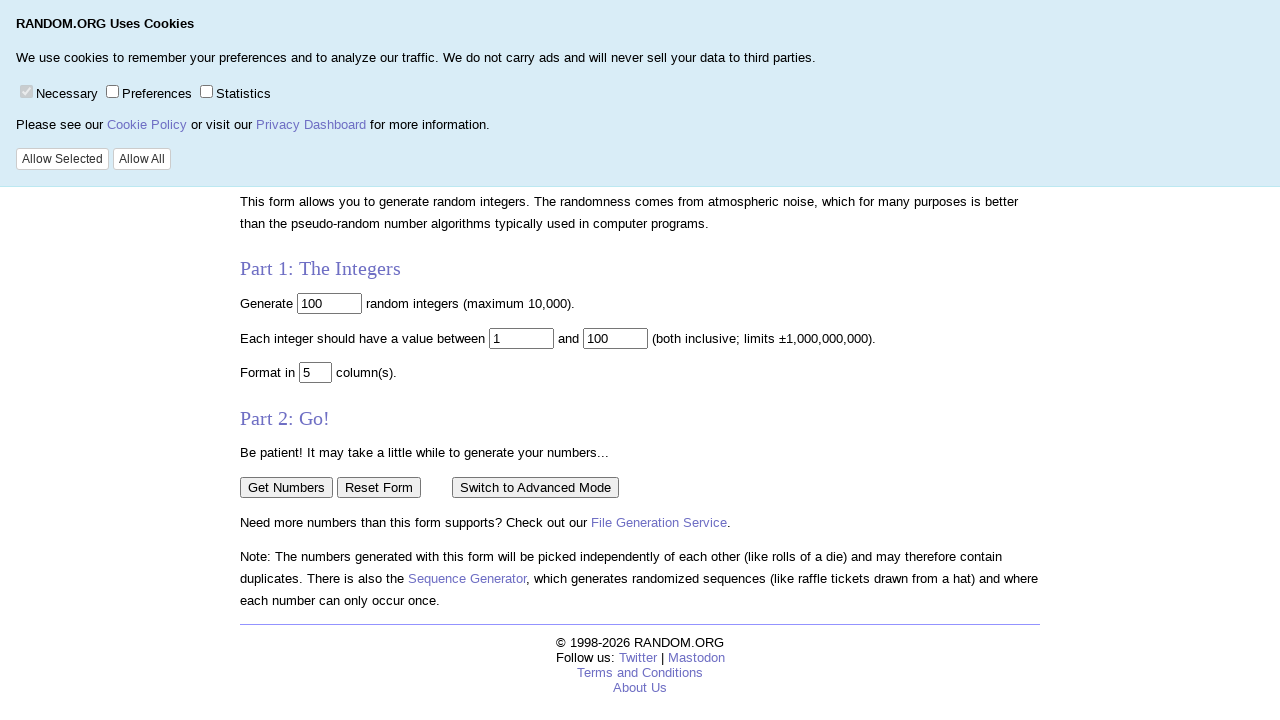

Clicked the 'Get Numbers' button to generate random integers at (286, 487) on input[value='Get Numbers']
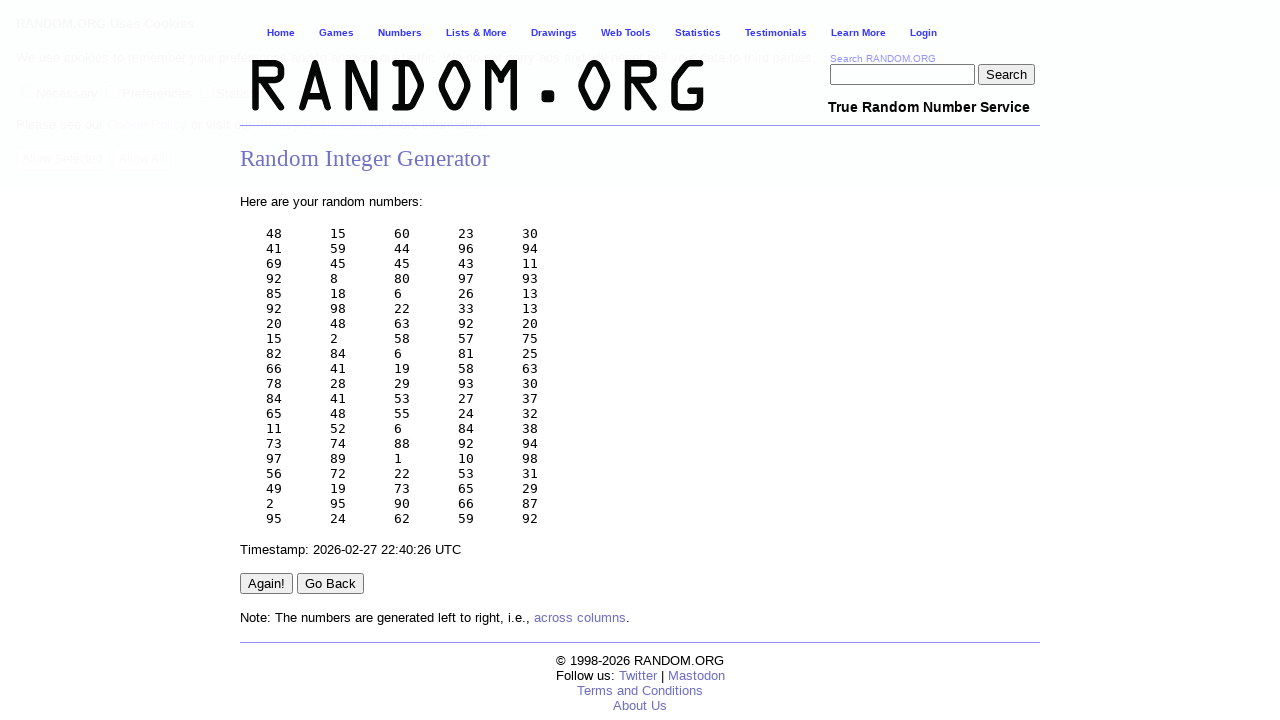

Waited for network to be idle and results to load
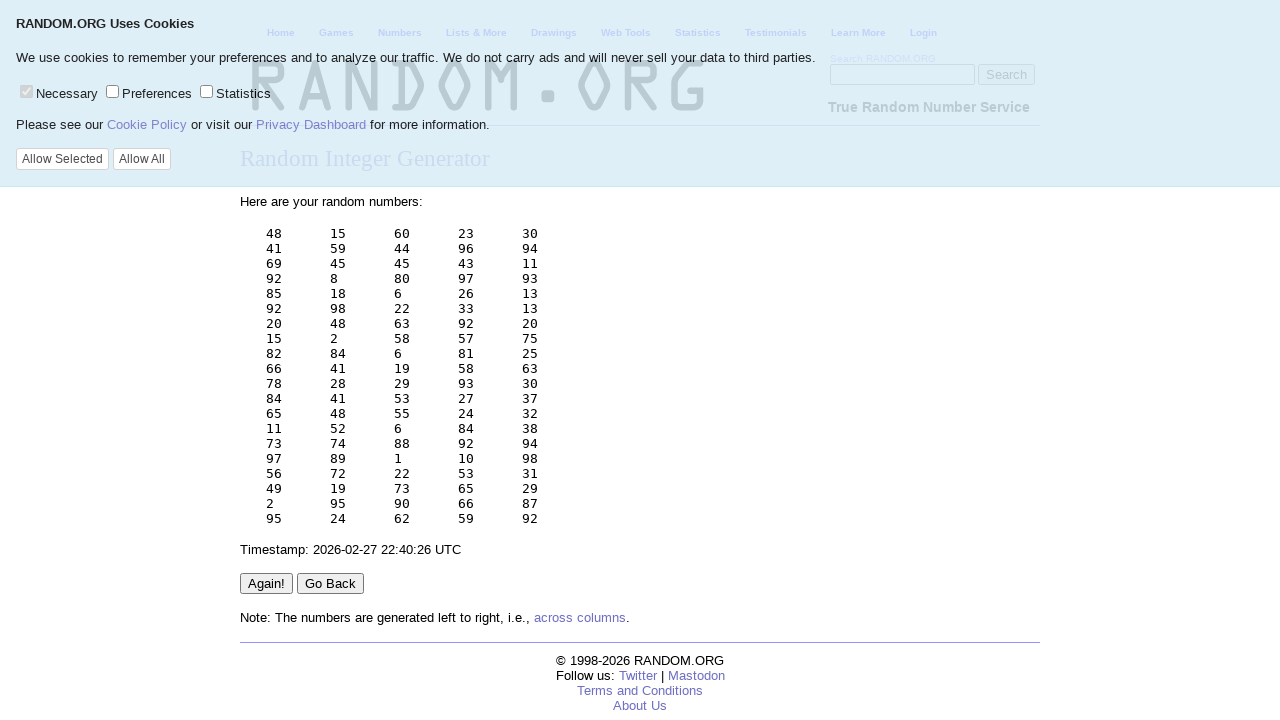

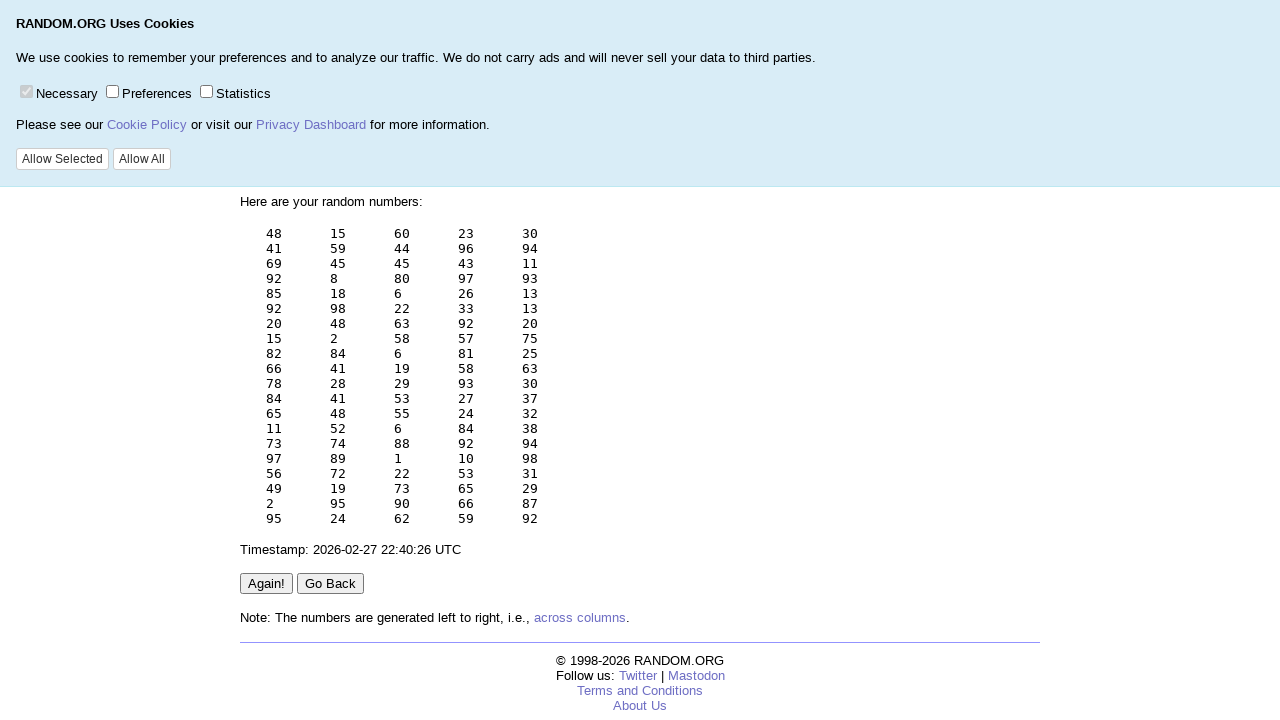